Tests various dropdown selection interactions on a practice page, including native select dropdowns, custom UI dropdowns for country/city selection, autocomplete dropdown, and language selection dropdowns.

Starting URL: https://www.leafground.com/select.xhtml

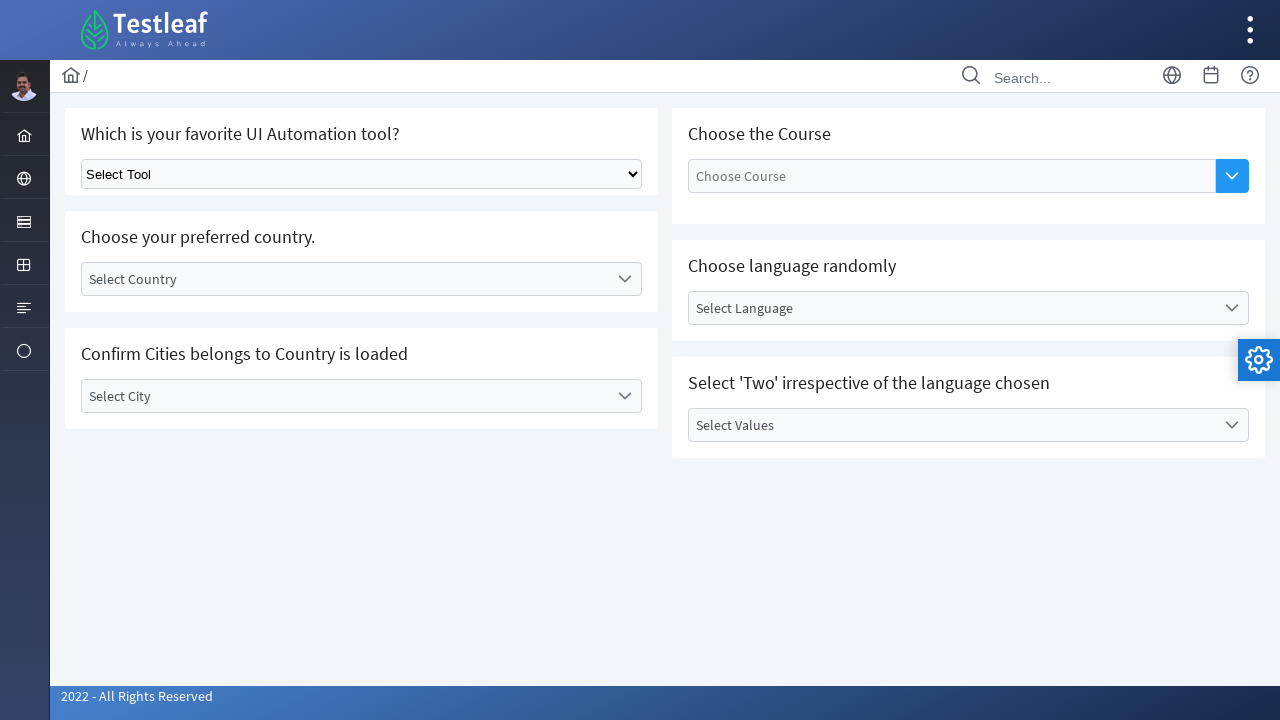

Selected 3rd option from first native dropdown by index on select.ui-selectonemenu
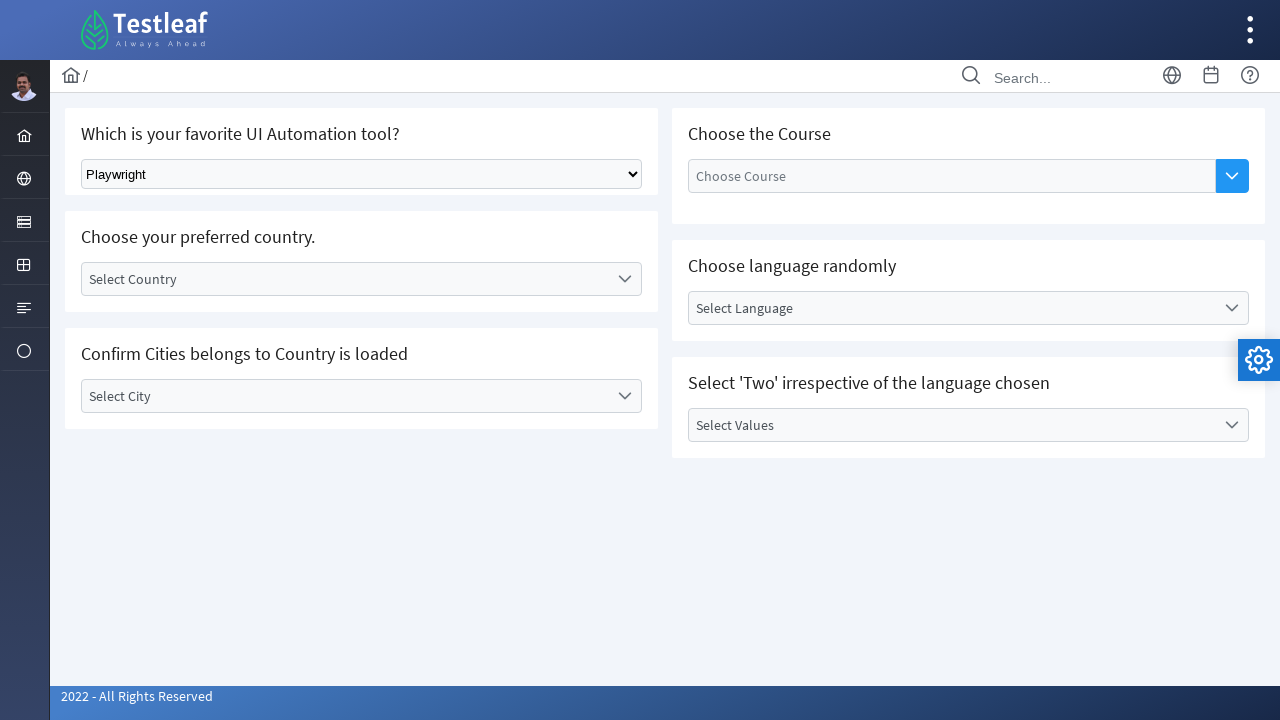

Clicked country dropdown trigger at (624, 279) on (//div[@class='ui-selectonemenu-trigger ui-state-default ui-corner-right'])[1]
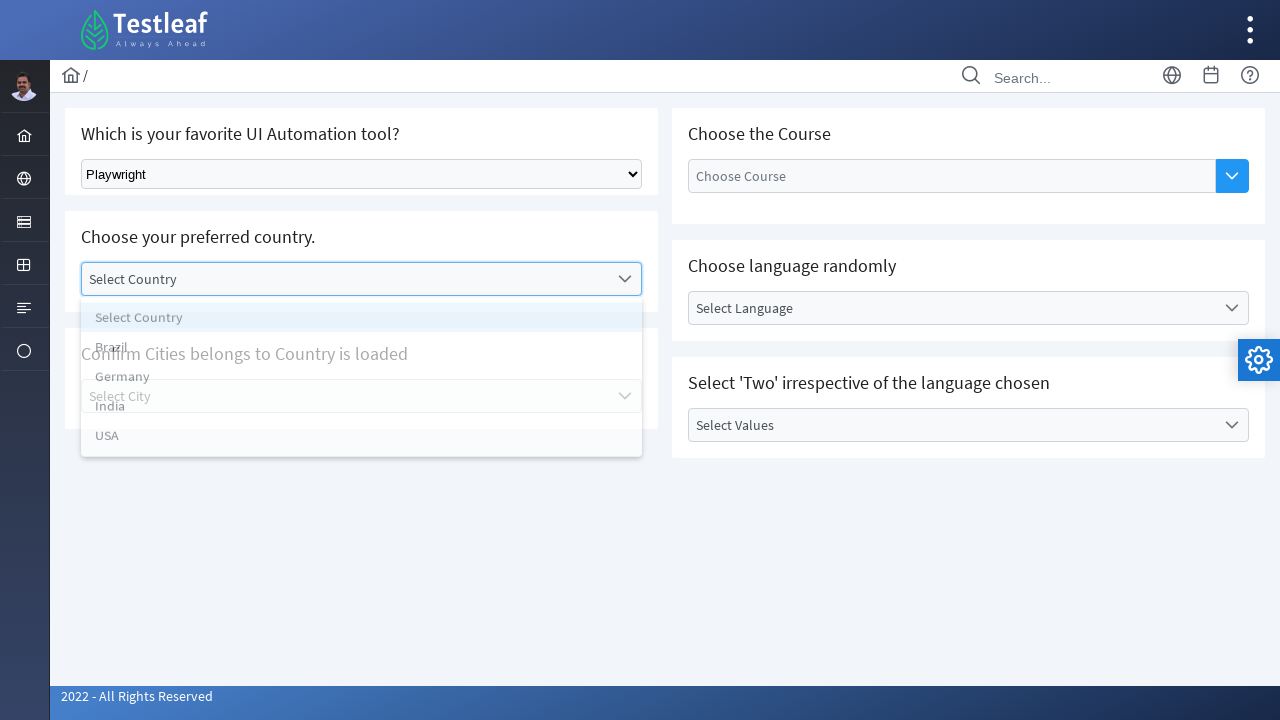

Selected 'India' from country dropdown at (362, 415) on xpath=//li[text()='India']
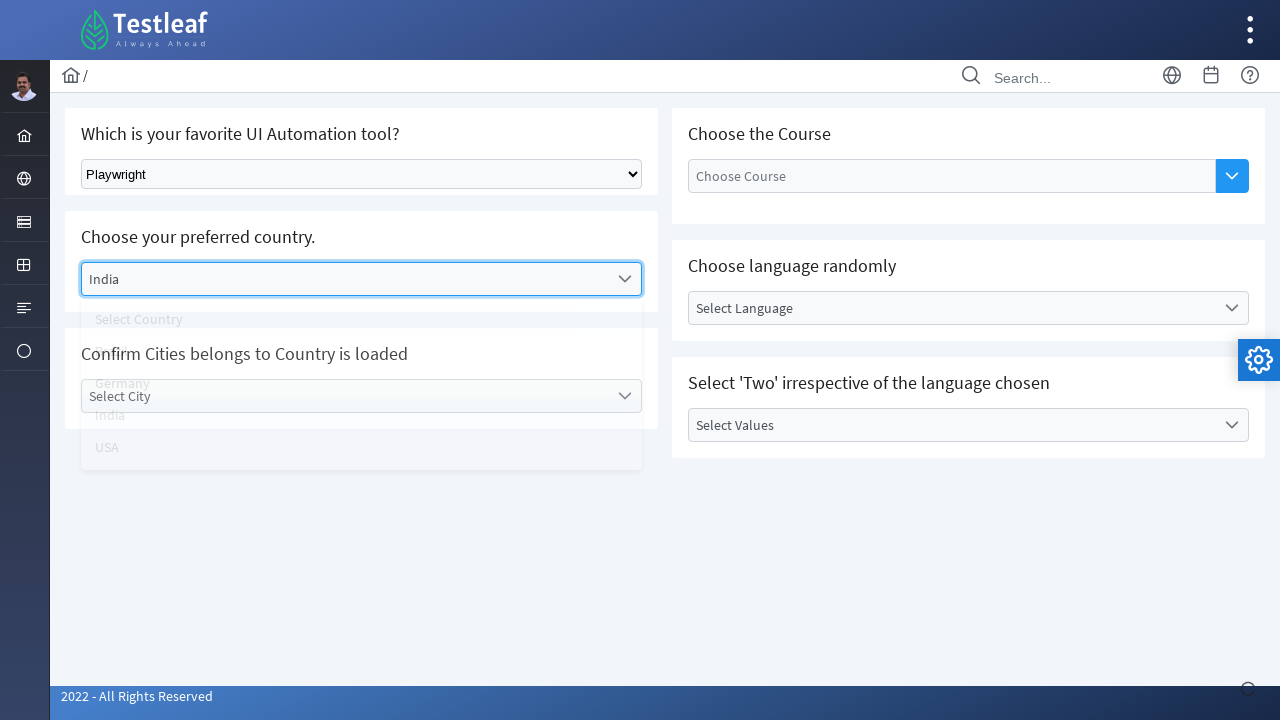

Waited 1000ms for page update
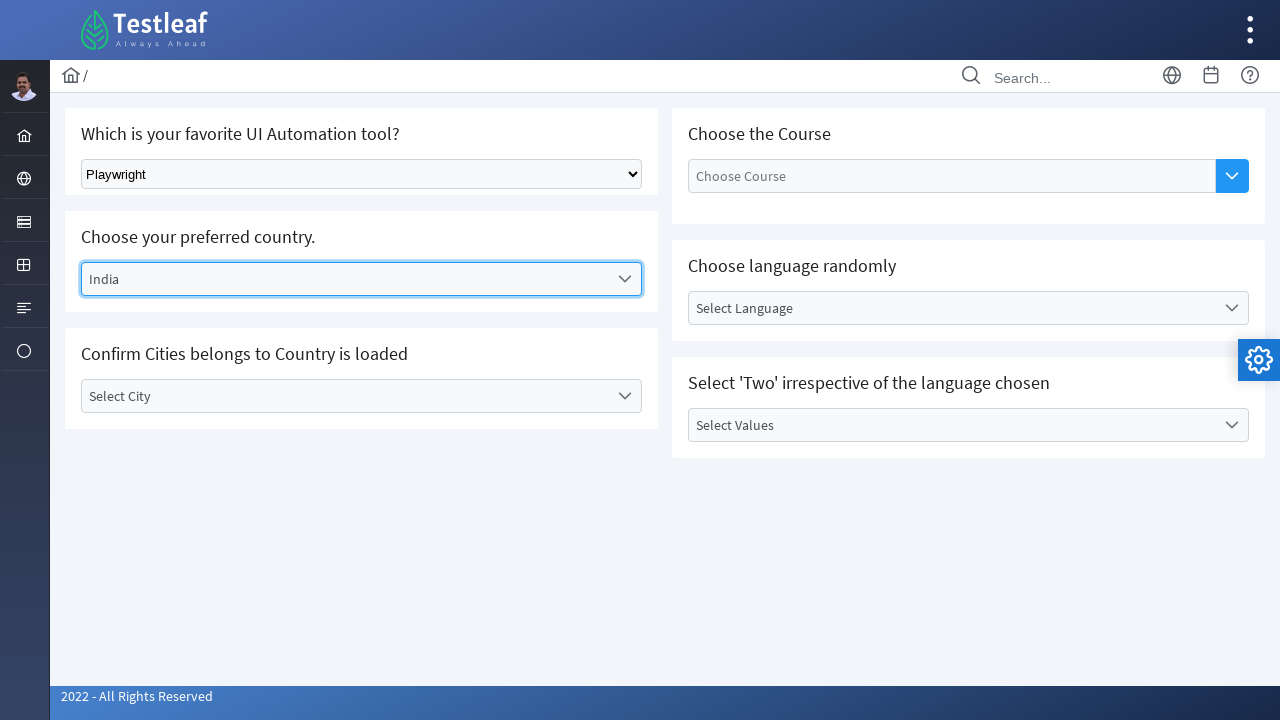

Clicked city dropdown at (345, 396) on (//label[@class='ui-selectonemenu-label ui-inputfield ui-corner-all'])[2]
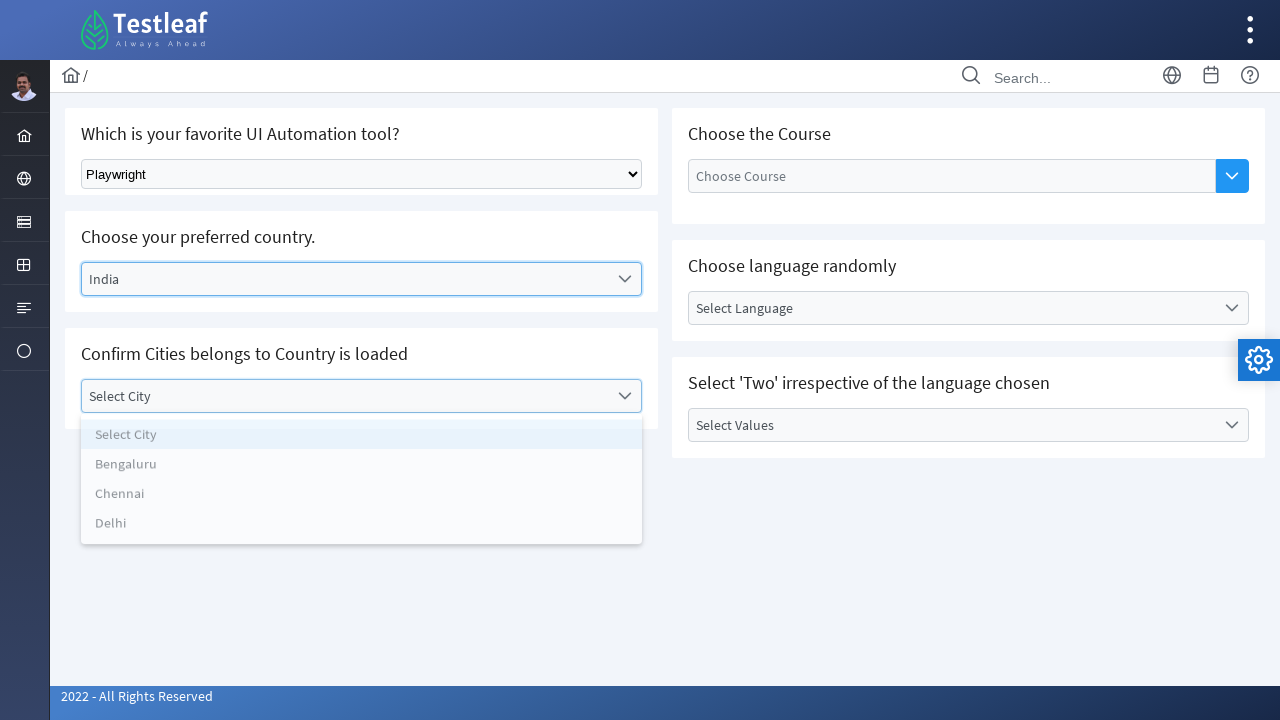

Selected 'Chennai' from city dropdown at (362, 500) on xpath=//li[text()='Chennai']
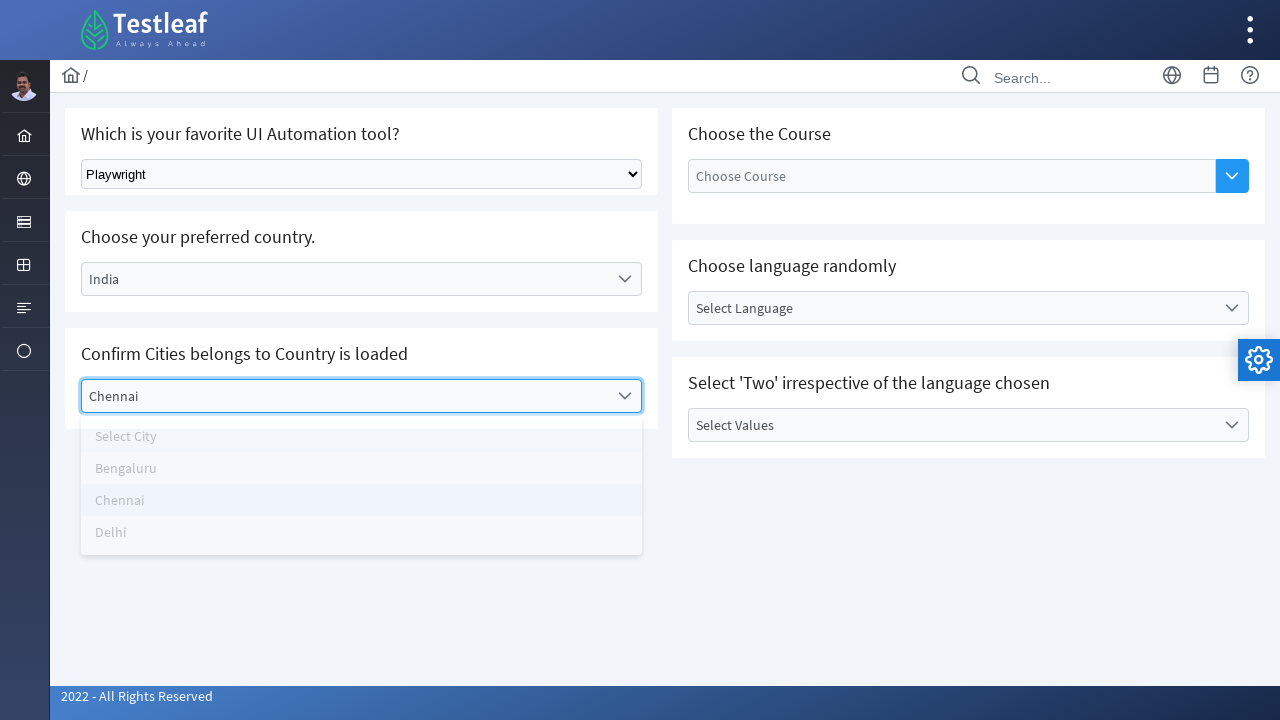

Waited 1000ms for page update
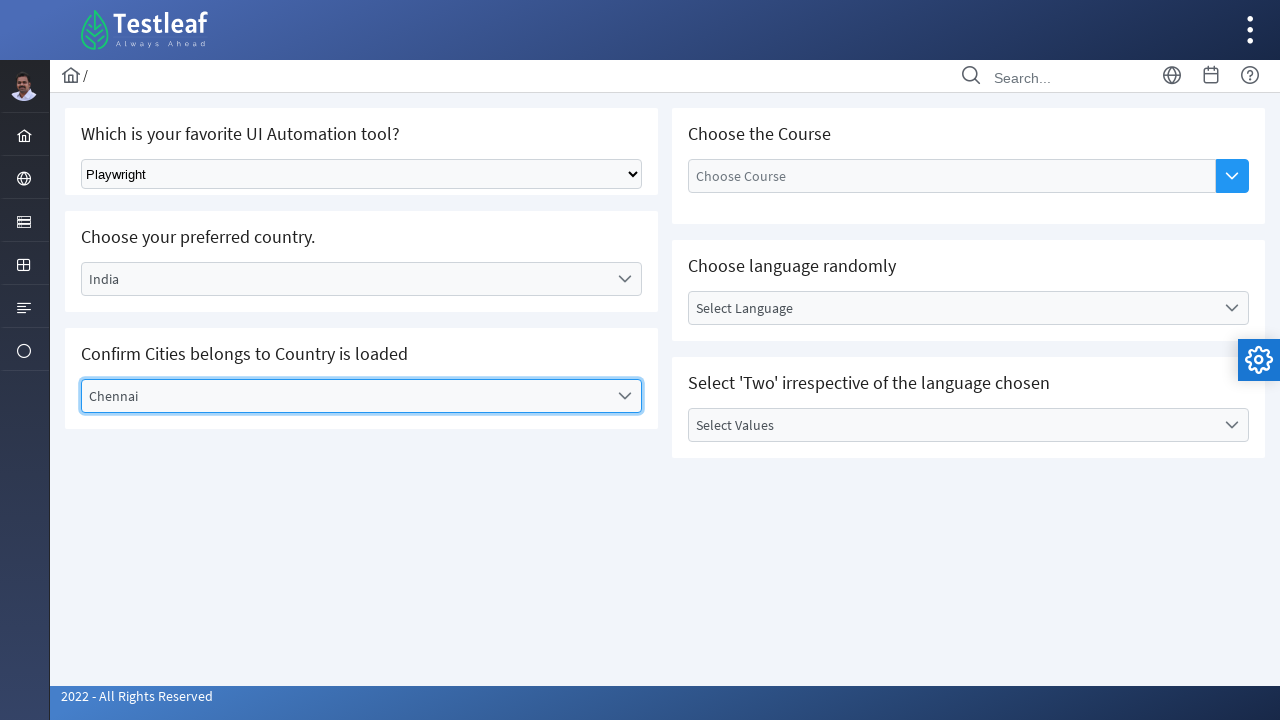

Clicked autocomplete dropdown button at (1232, 176) on button.ui-autocomplete-dropdown
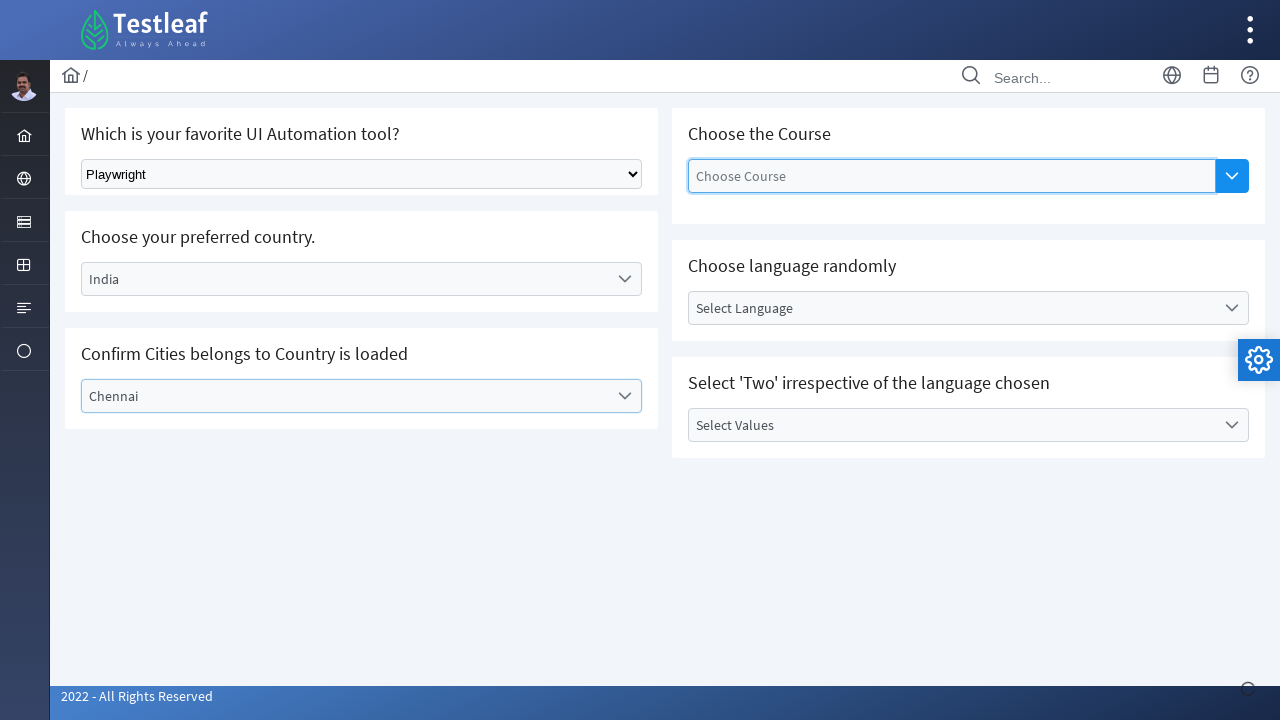

Waited 500ms for autocomplete dropdown to open
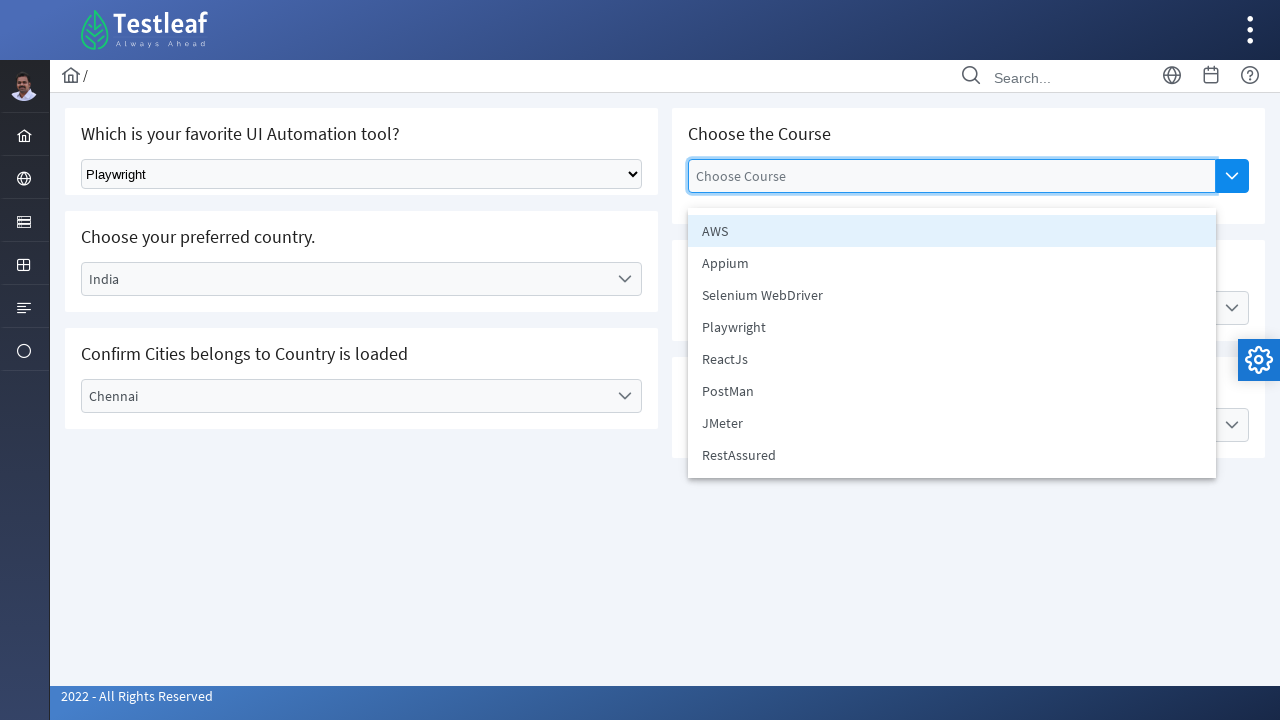

Selected 'Selenium WebDriver' from autocomplete dropdown at (952, 295) on xpath=//li[text()='Selenium WebDriver']
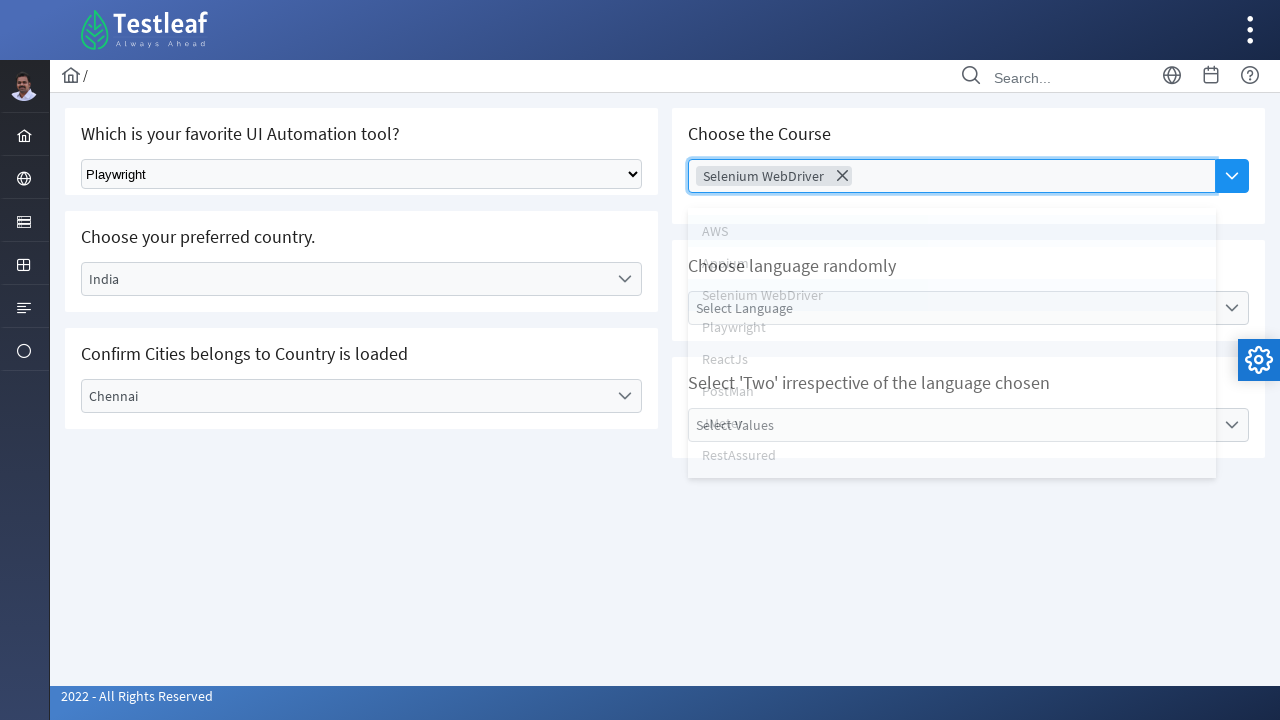

Clicked language dropdown at (952, 308) on xpath=//label[text()='Select Language']
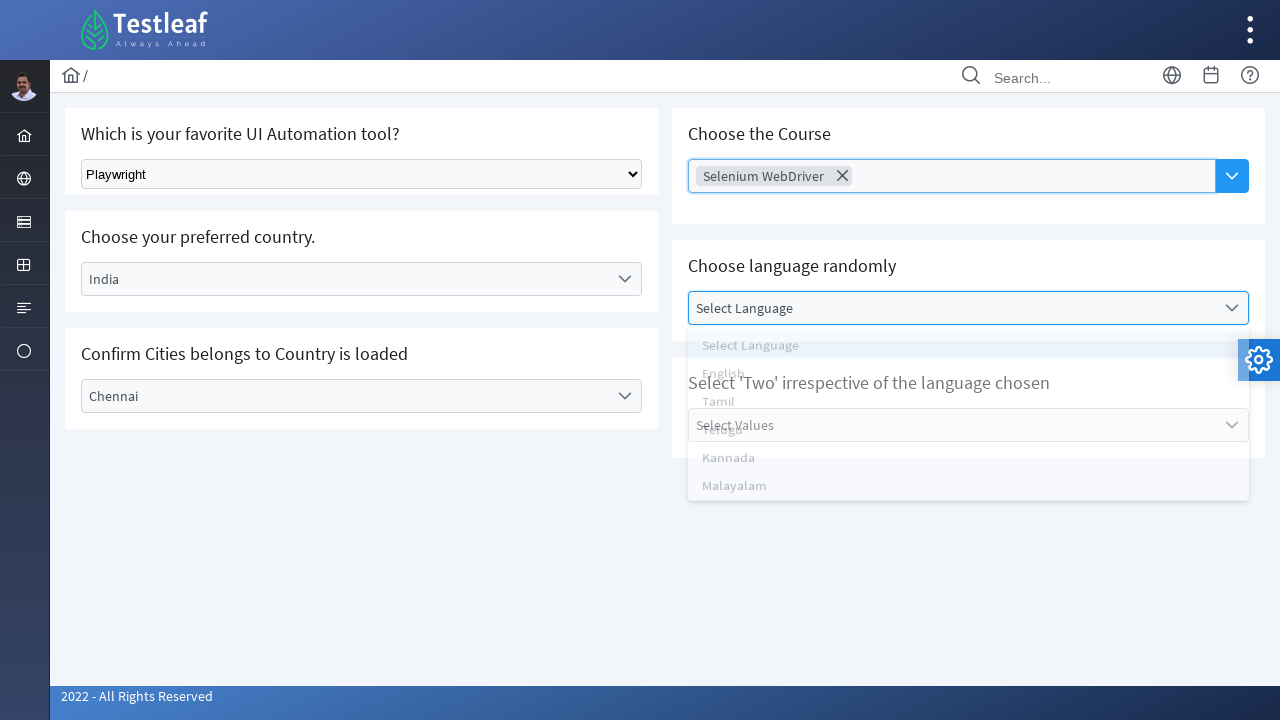

Selected 'Tamil' from language dropdown at (968, 412) on xpath=//li[text()='Tamil']
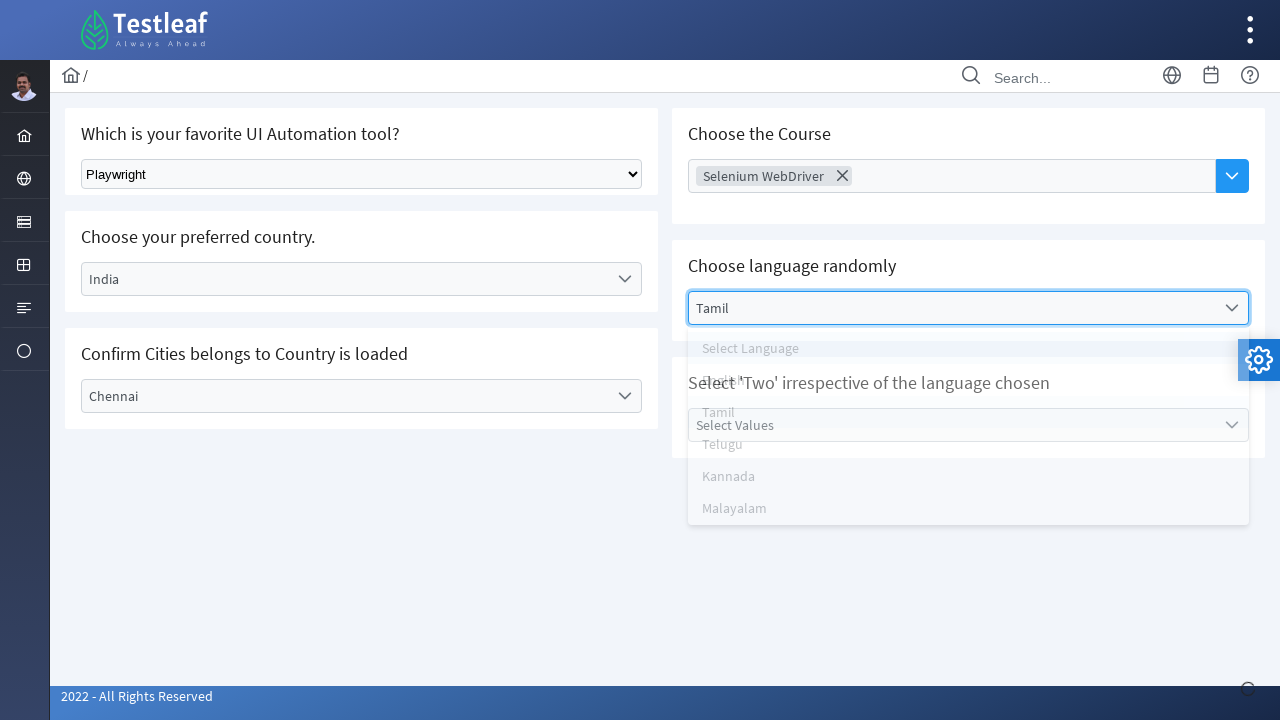

Waited 1000ms for page update
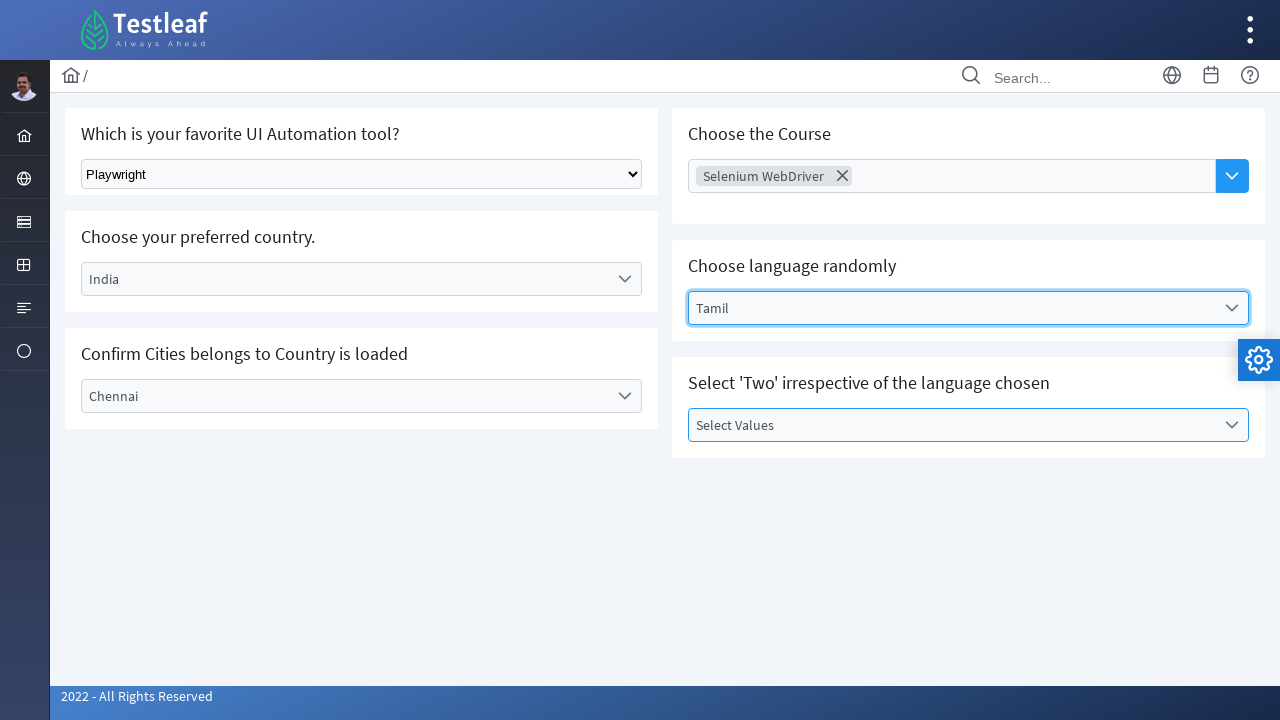

Clicked fourth dropdown for Tamil numerals at (952, 425) on (//label[@class='ui-selectonemenu-label ui-inputfield ui-corner-all'])[4]
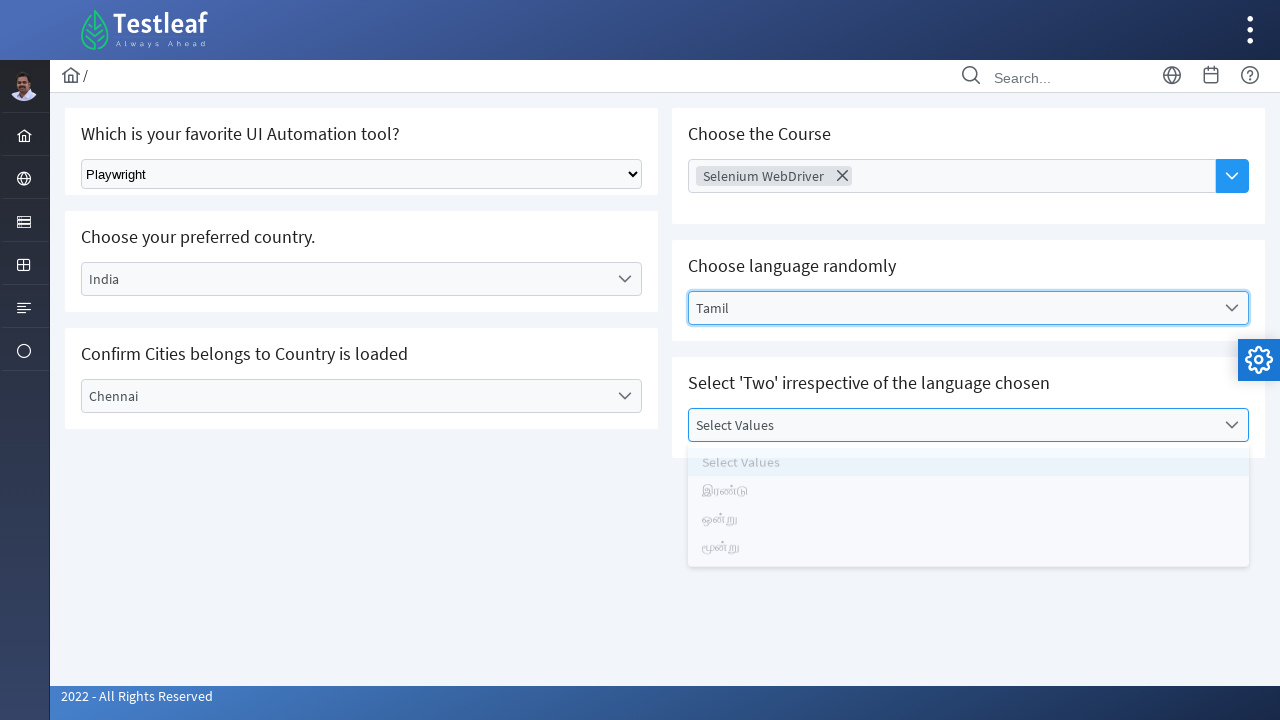

Selected Tamil numeral 'இரண்டு' from fourth dropdown at (968, 497) on xpath=//li[text()='இரண்டு']
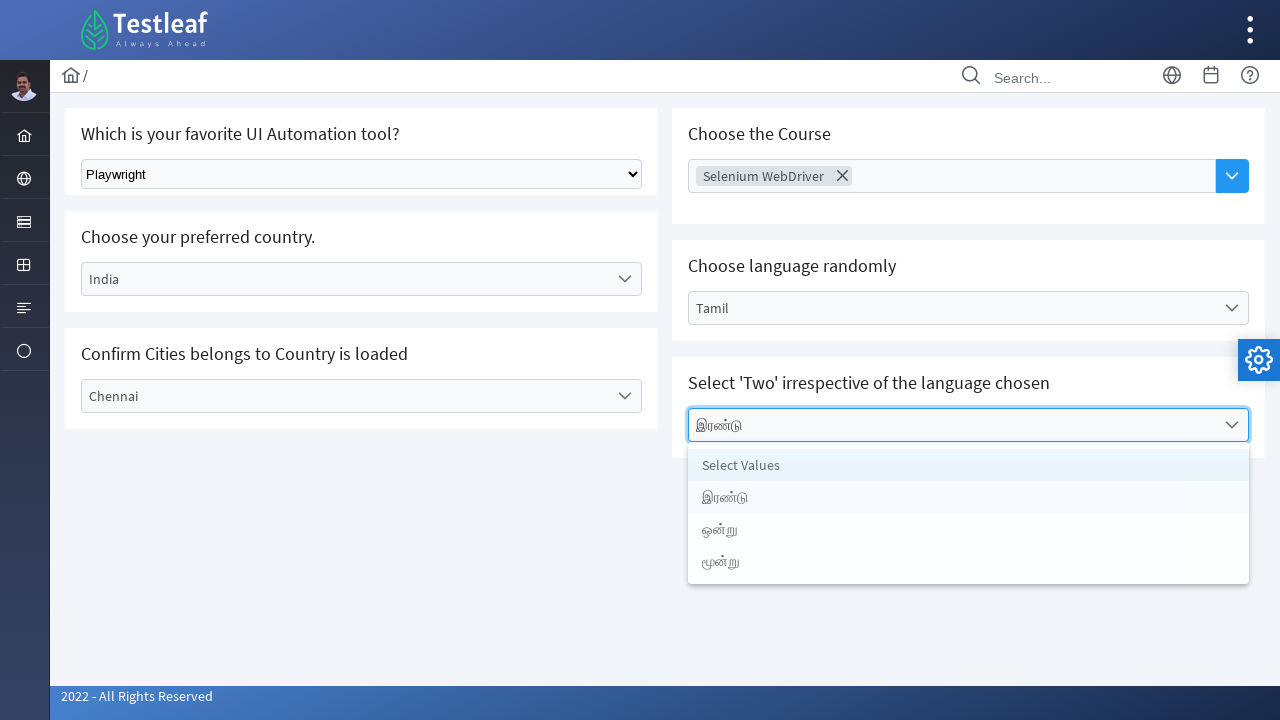

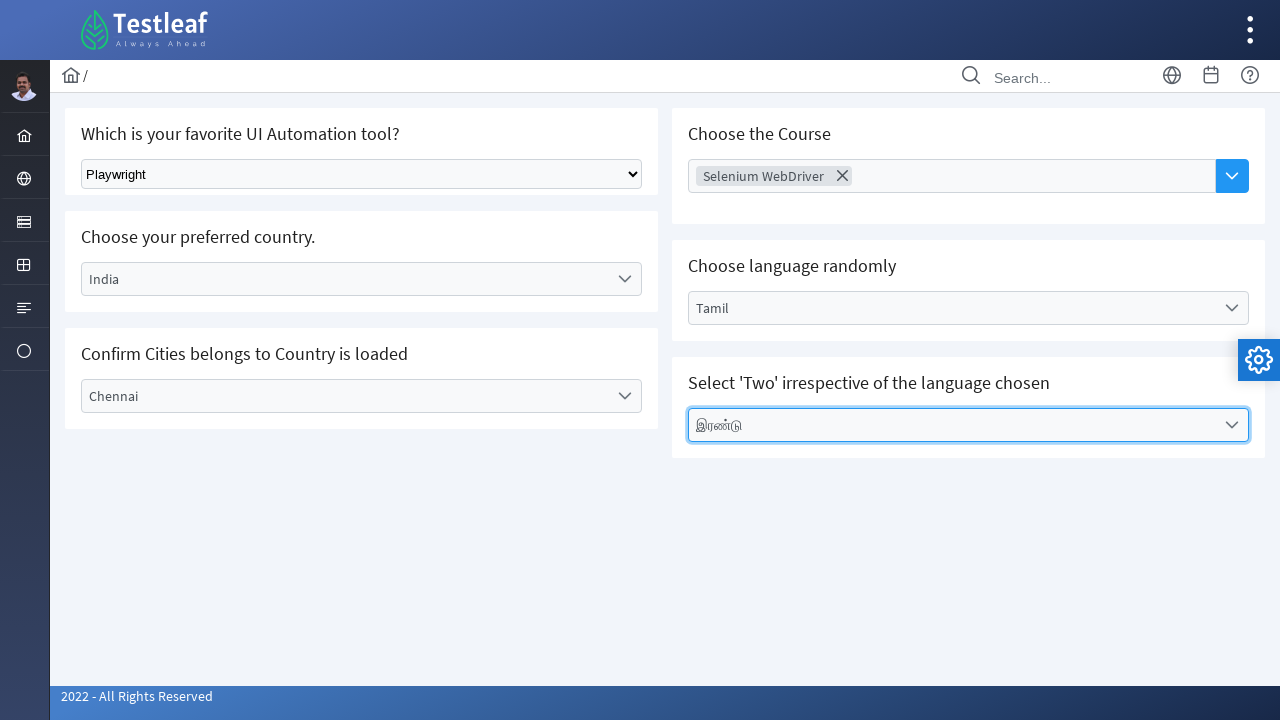